Tests double-click functionality by double-clicking on a blue div element within an iframe to change its background color to yellow.

Starting URL: http://api.jquery.com/dblclick/

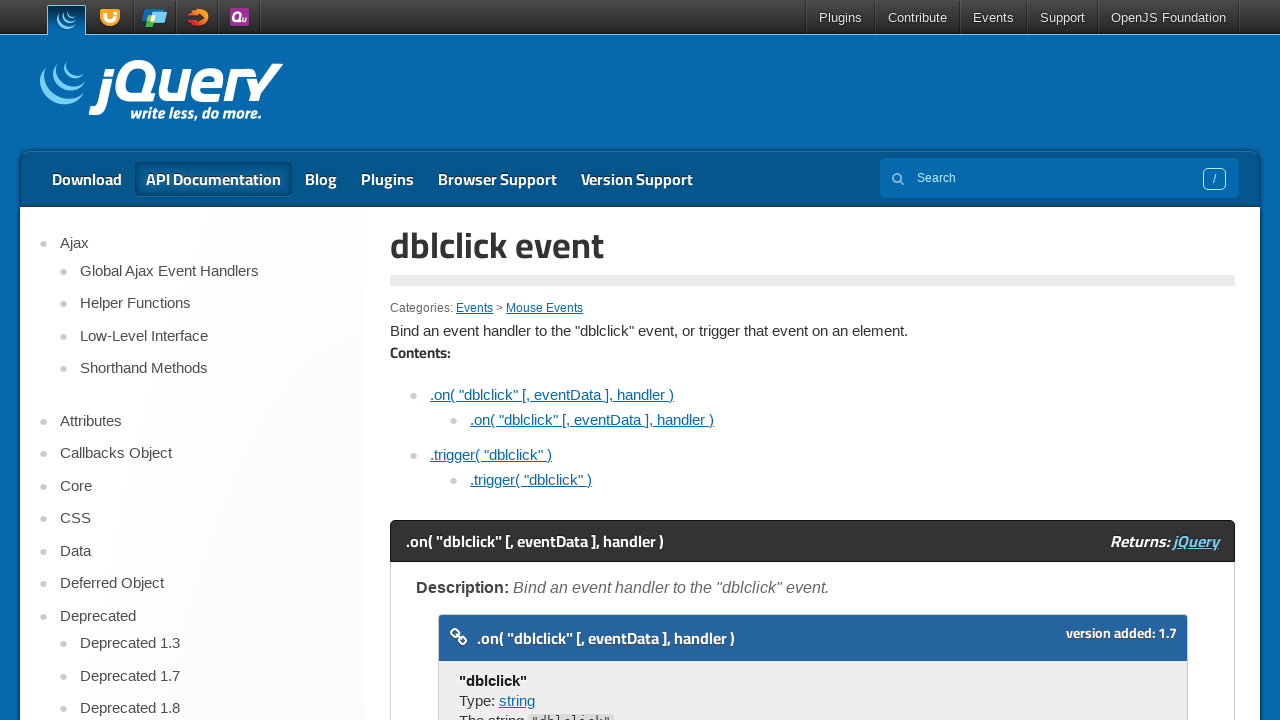

Located the iframe containing the double-click demo
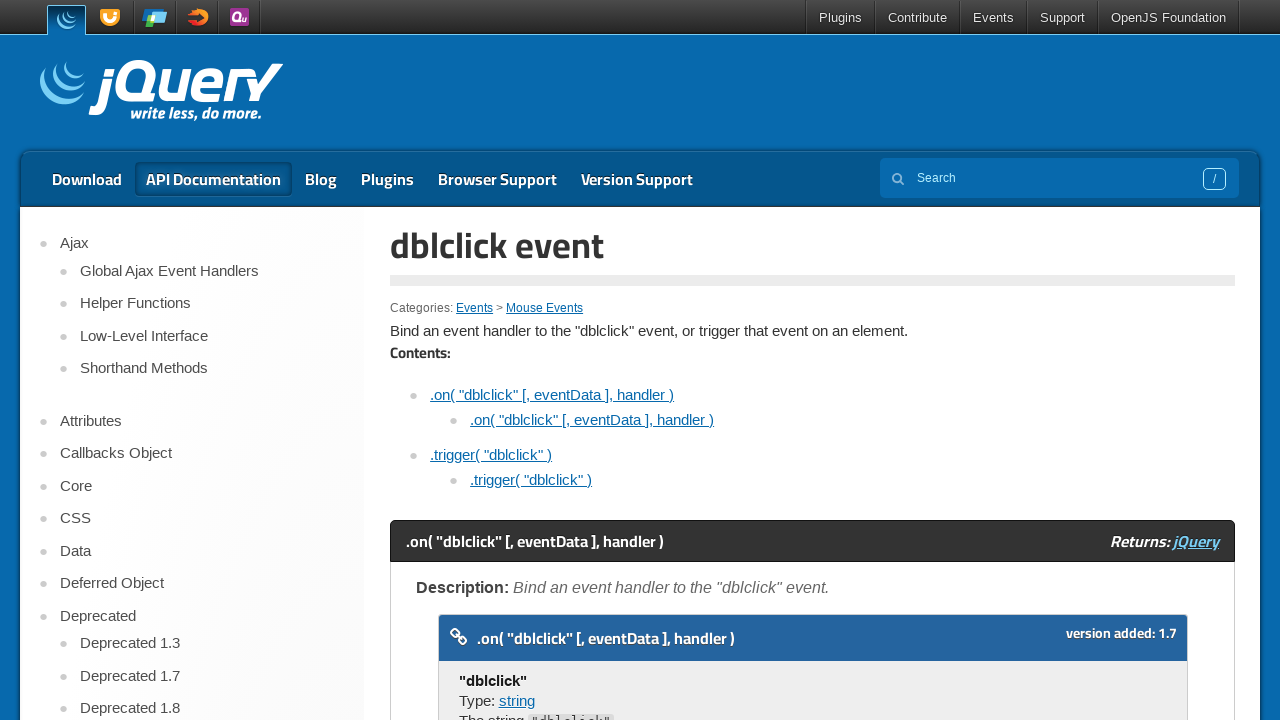

Located the blue div element within the iframe
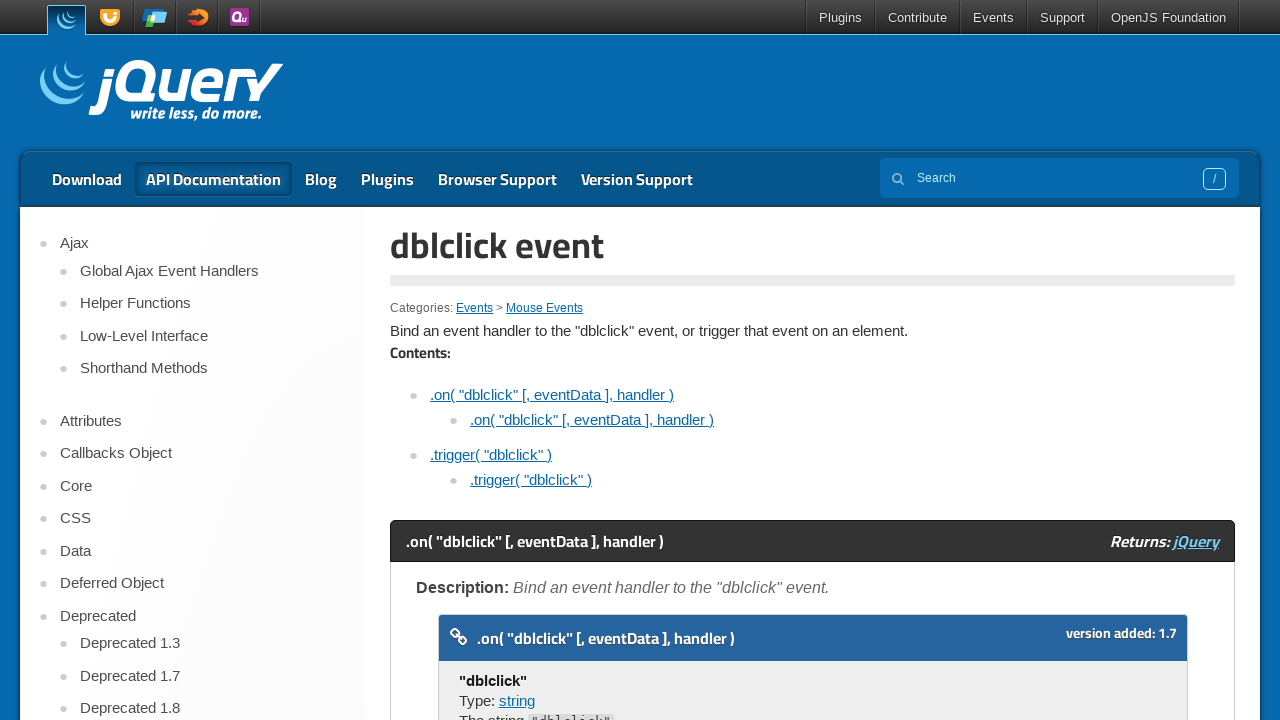

Double-clicked the blue div element at (478, 360) on iframe >> nth=0 >> internal:control=enter-frame >> div >> nth=0
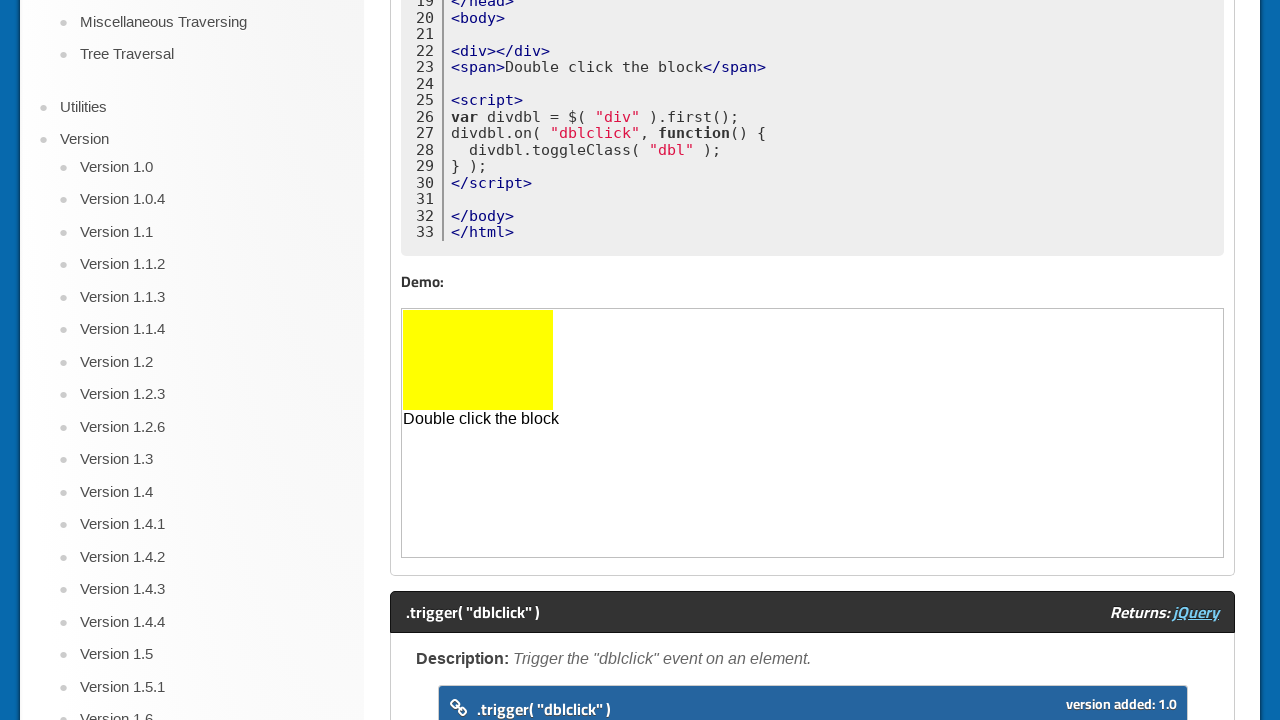

Waited 500ms for background color to change to yellow
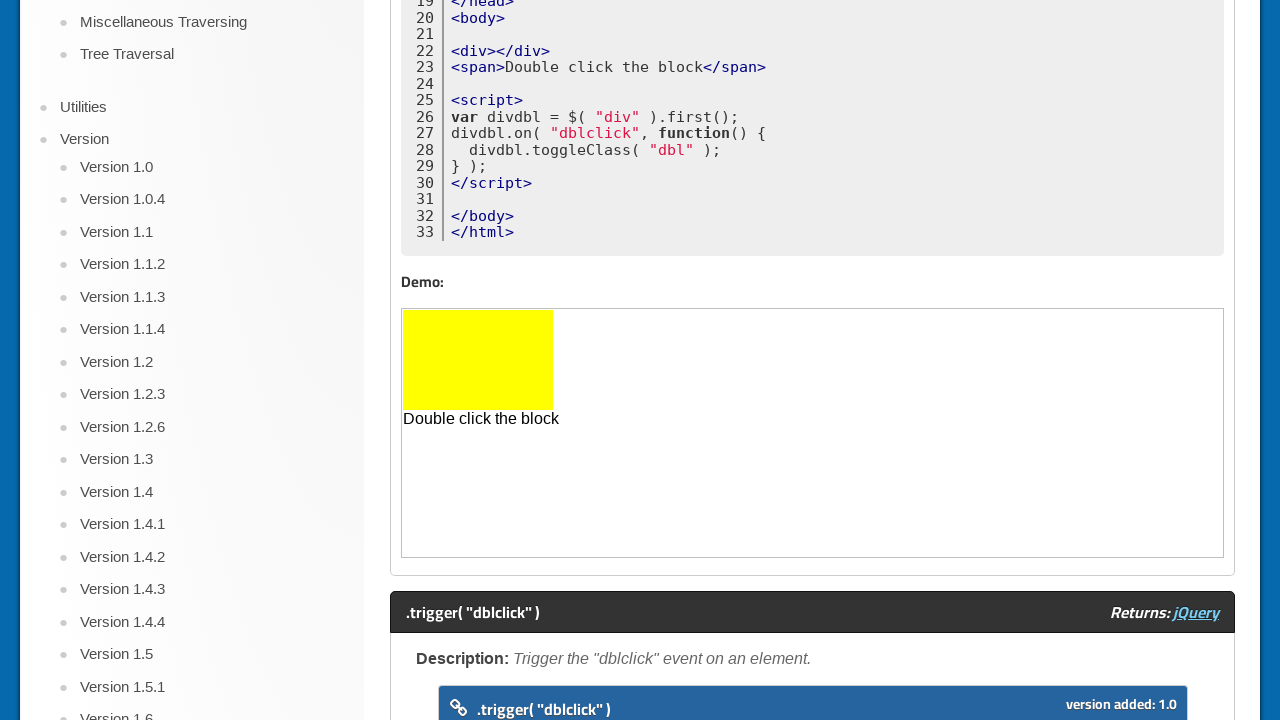

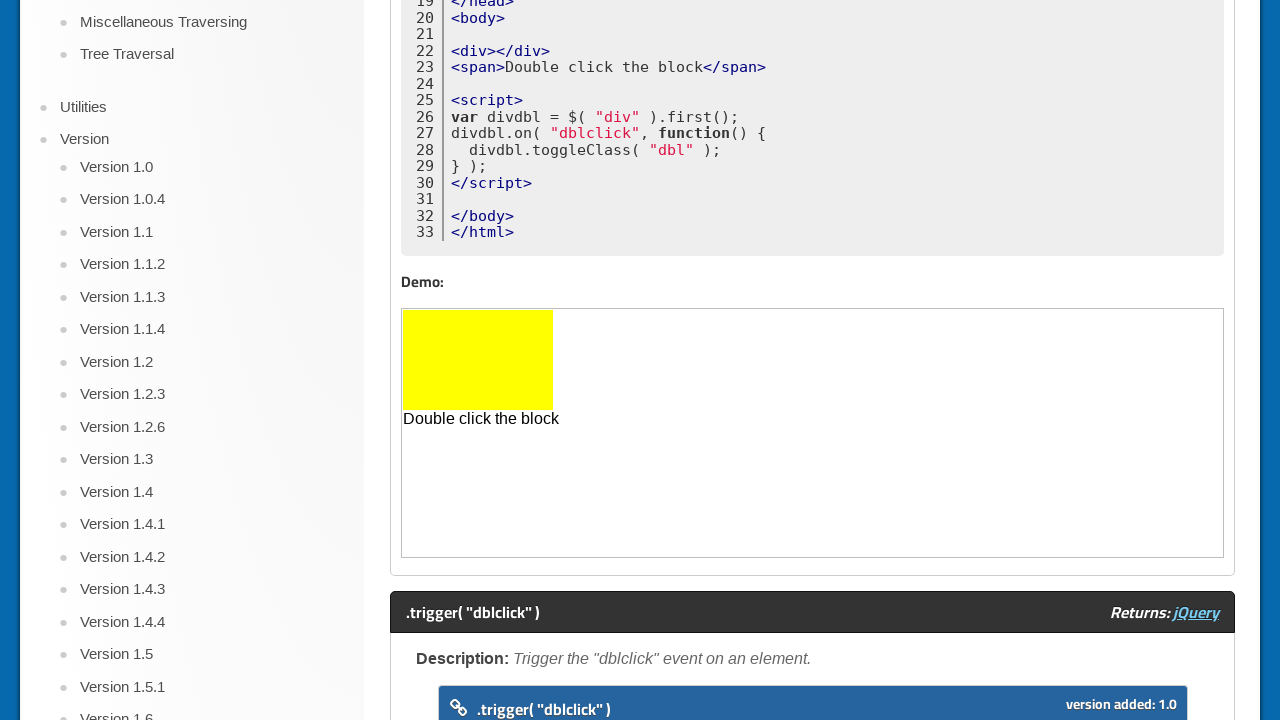